Tests copy-paste functionality on a registration form by entering text in the first name field, copying it using context menu, and pasting it in the last name field

Starting URL: https://demo.automationtesting.in/Register.html

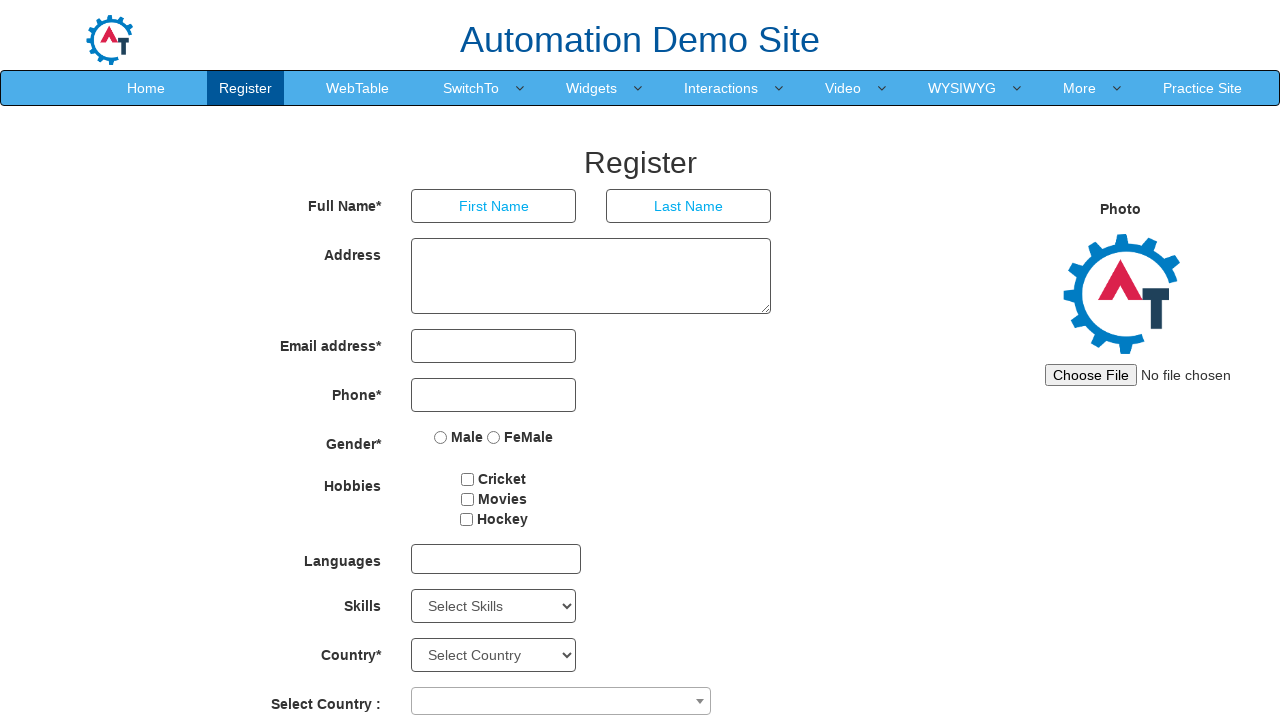

Filled first name field with 'admin' on xpath=//input[@placeholder='First Name']
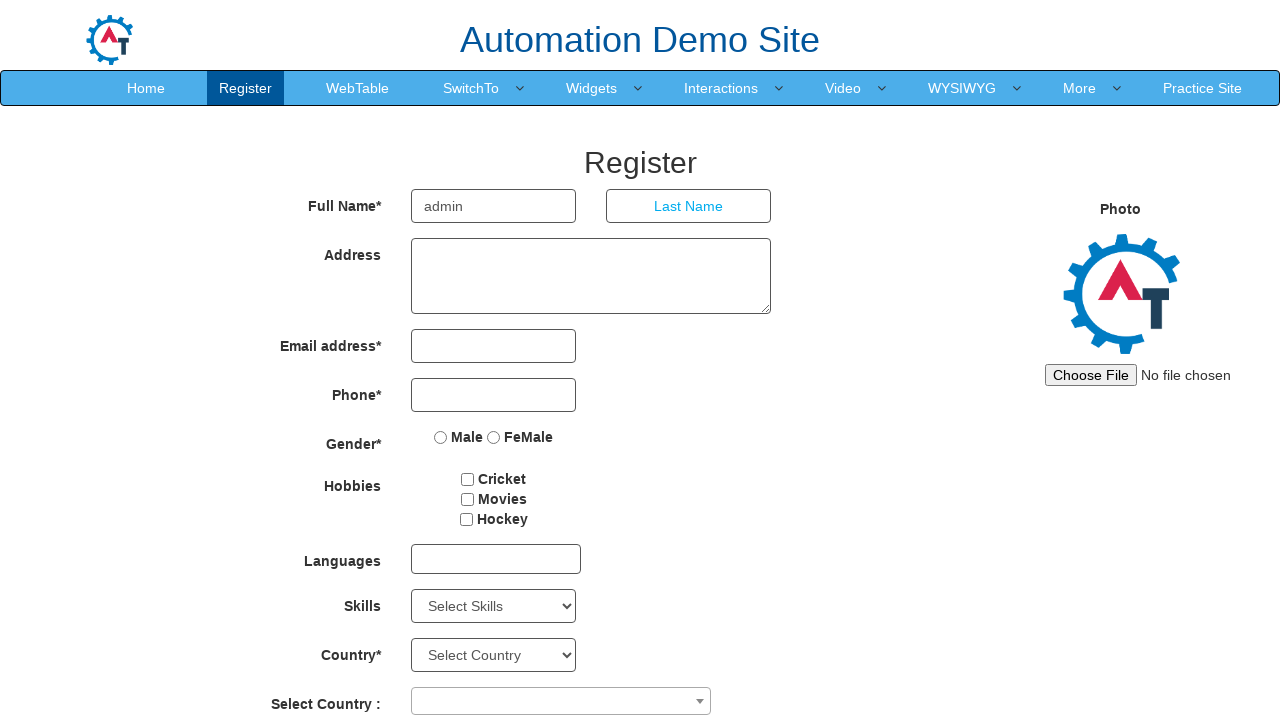

Double-clicked first name field to select all text at (494, 206) on xpath=//input[@placeholder='First Name']
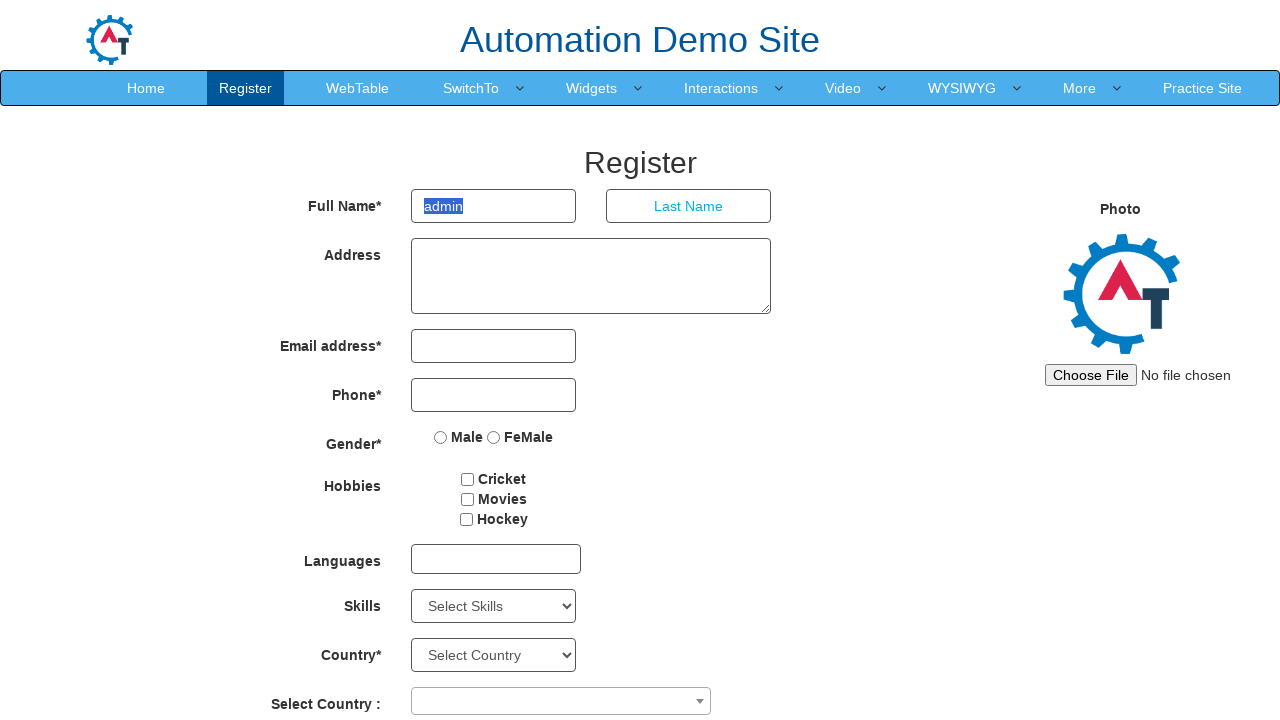

Right-clicked first name field to open context menu at (494, 206) on xpath=//input[@placeholder='First Name']
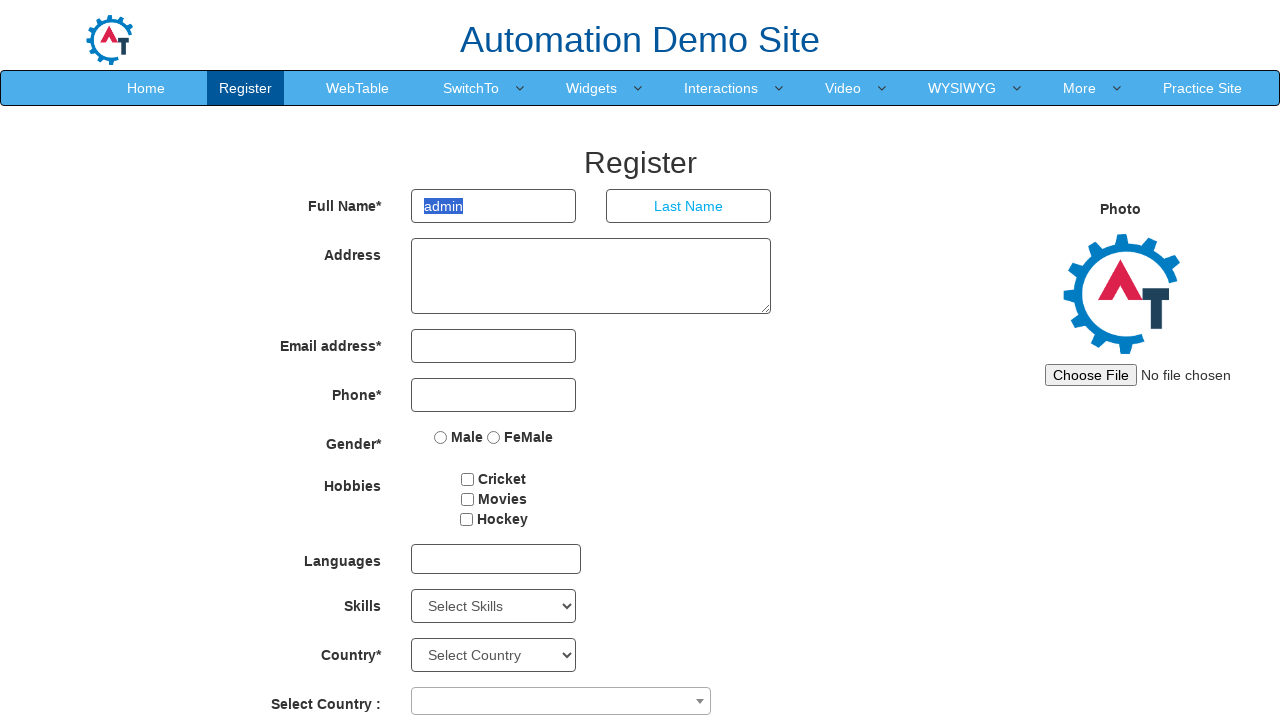

Pressed ArrowDown in context menu
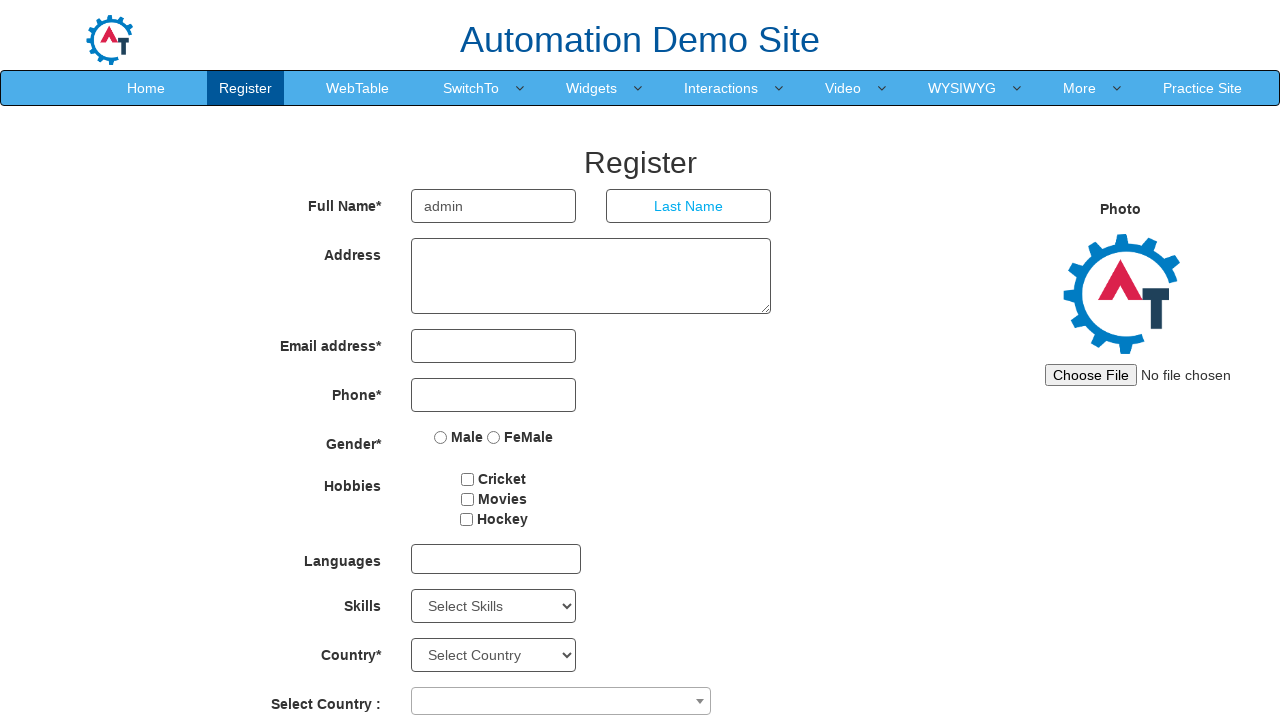

Pressed ArrowDown in context menu (2nd time)
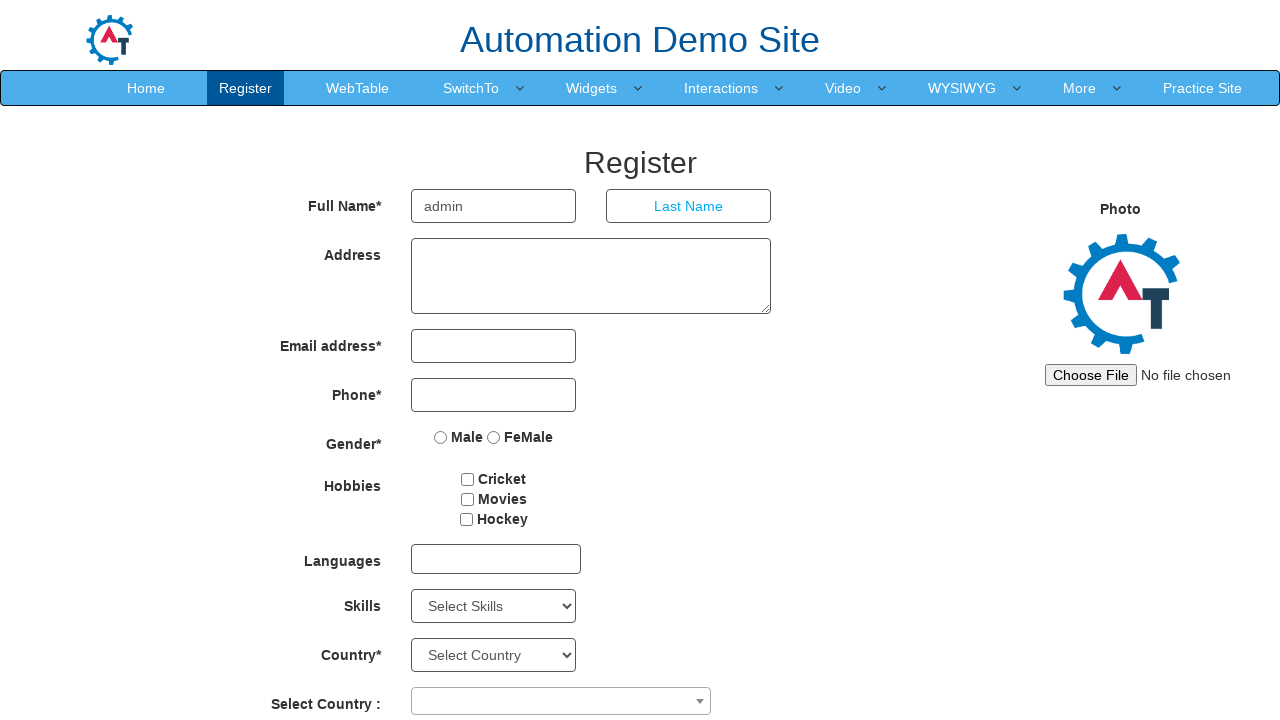

Pressed ArrowDown in context menu (3rd time)
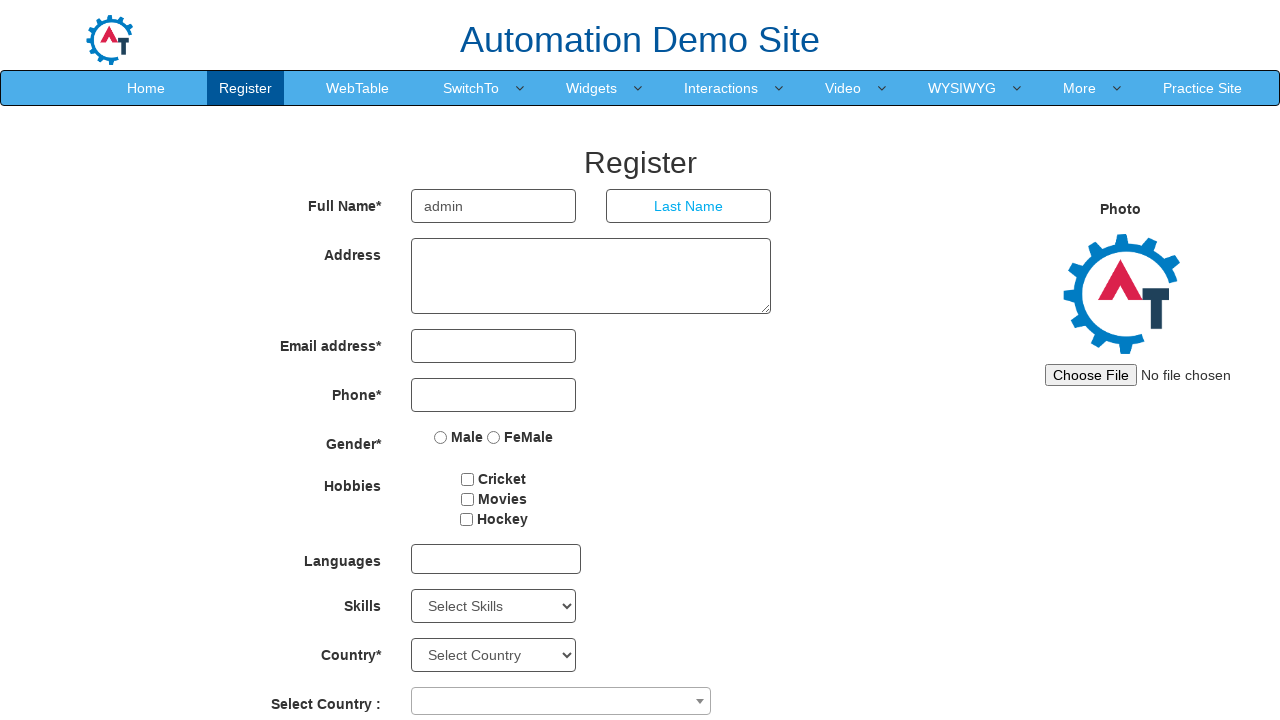

Pressed Enter to copy text from context menu
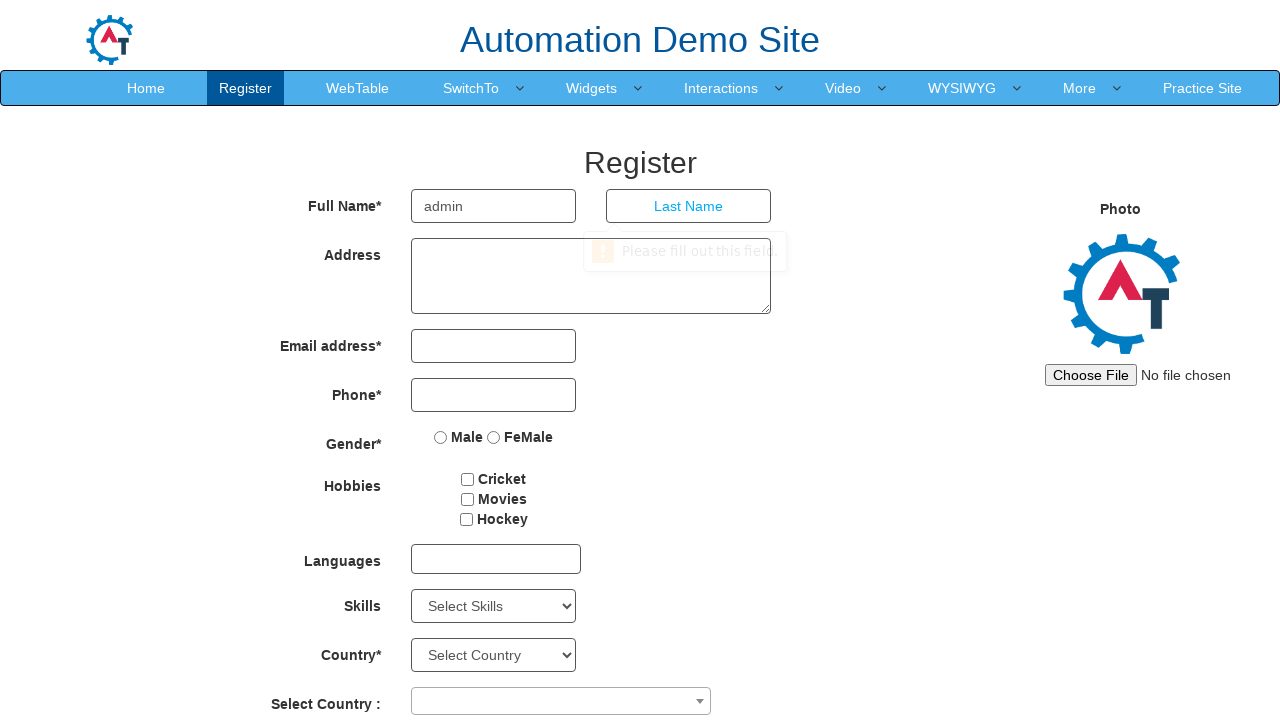

Clicked on last name field at (689, 206) on xpath=//input[@placeholder='Last Name']
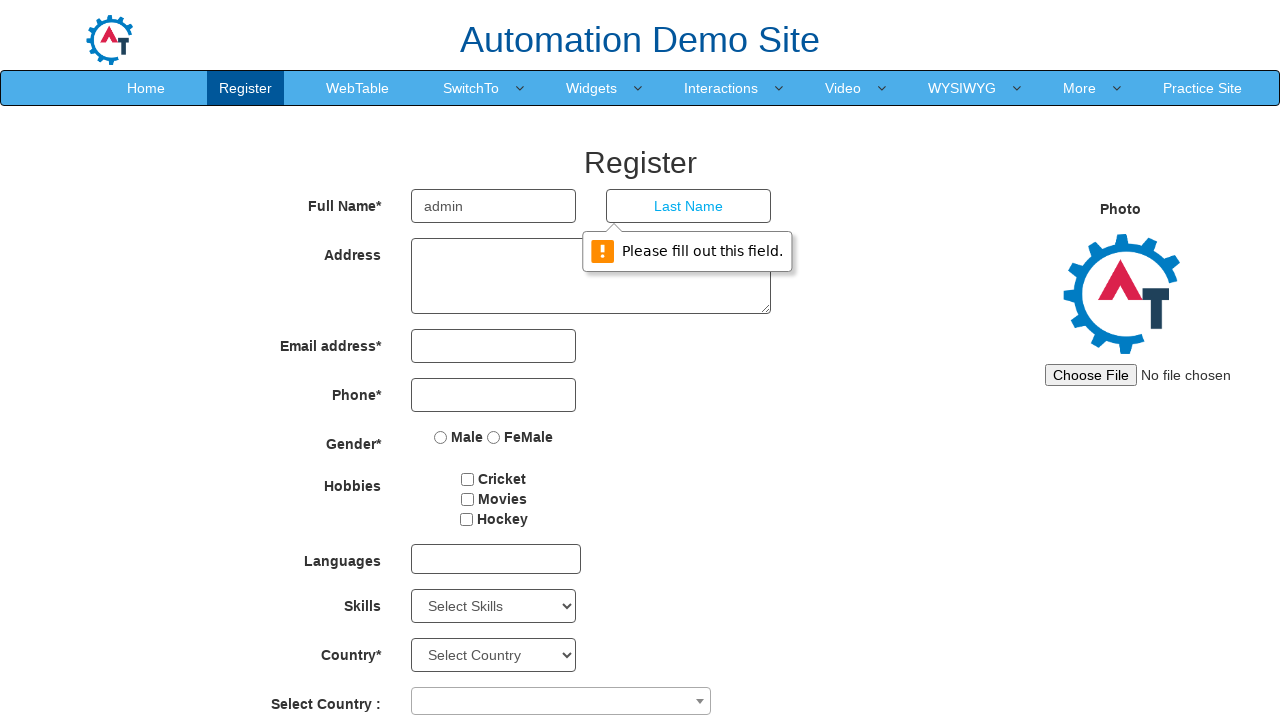

Pasted copied text into last name field using Ctrl+V
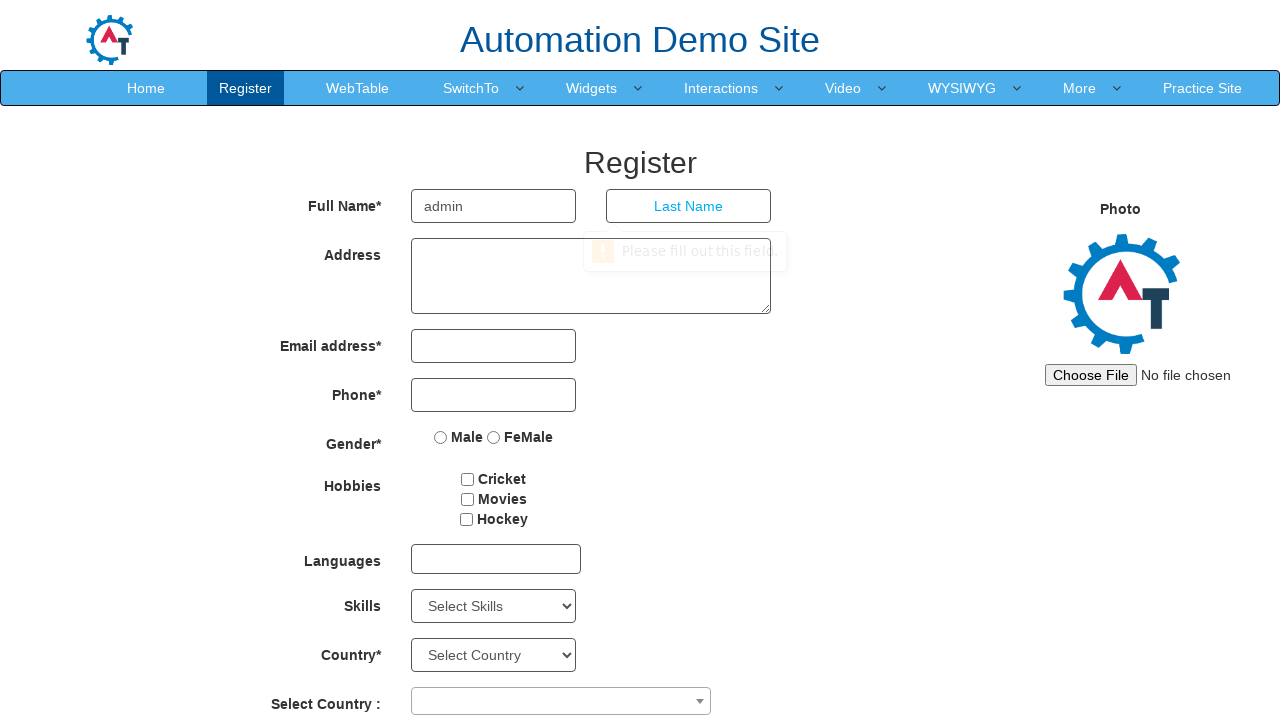

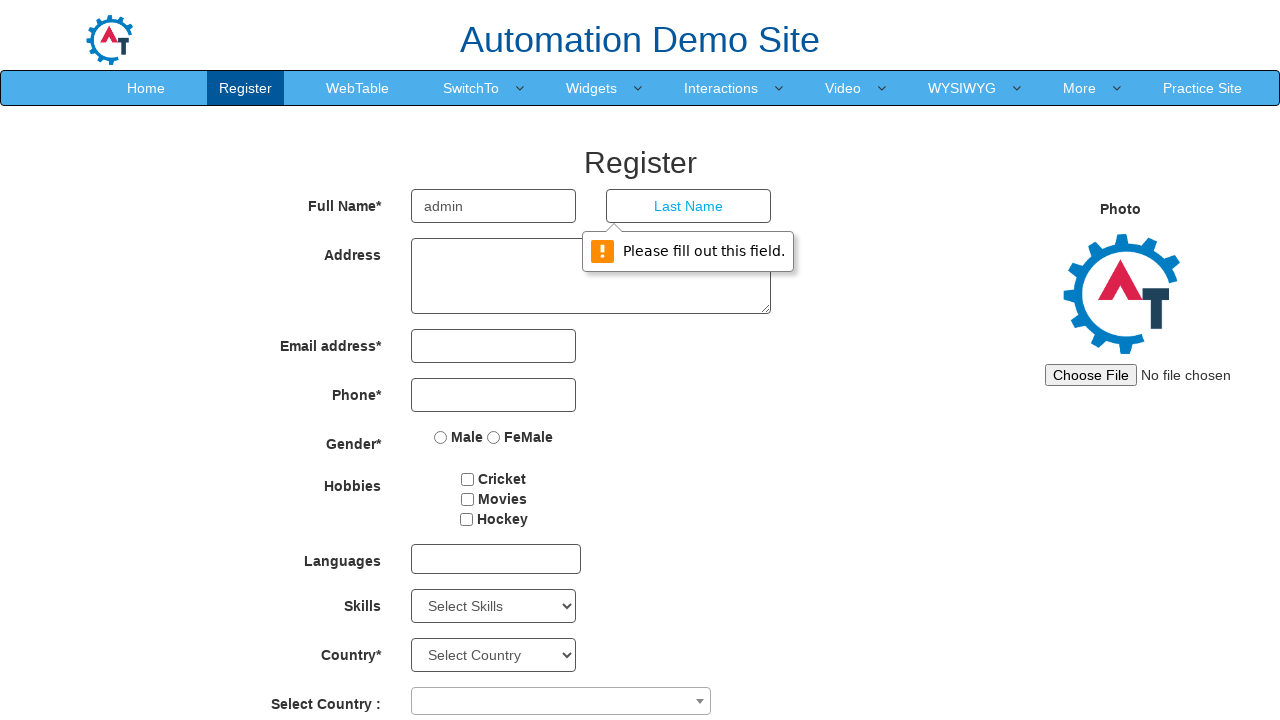